Tests radio button functionality by clicking through all three radio buttons and verifying only the last one remains selected

Starting URL: https://codenboxautomationlab.com/practice/

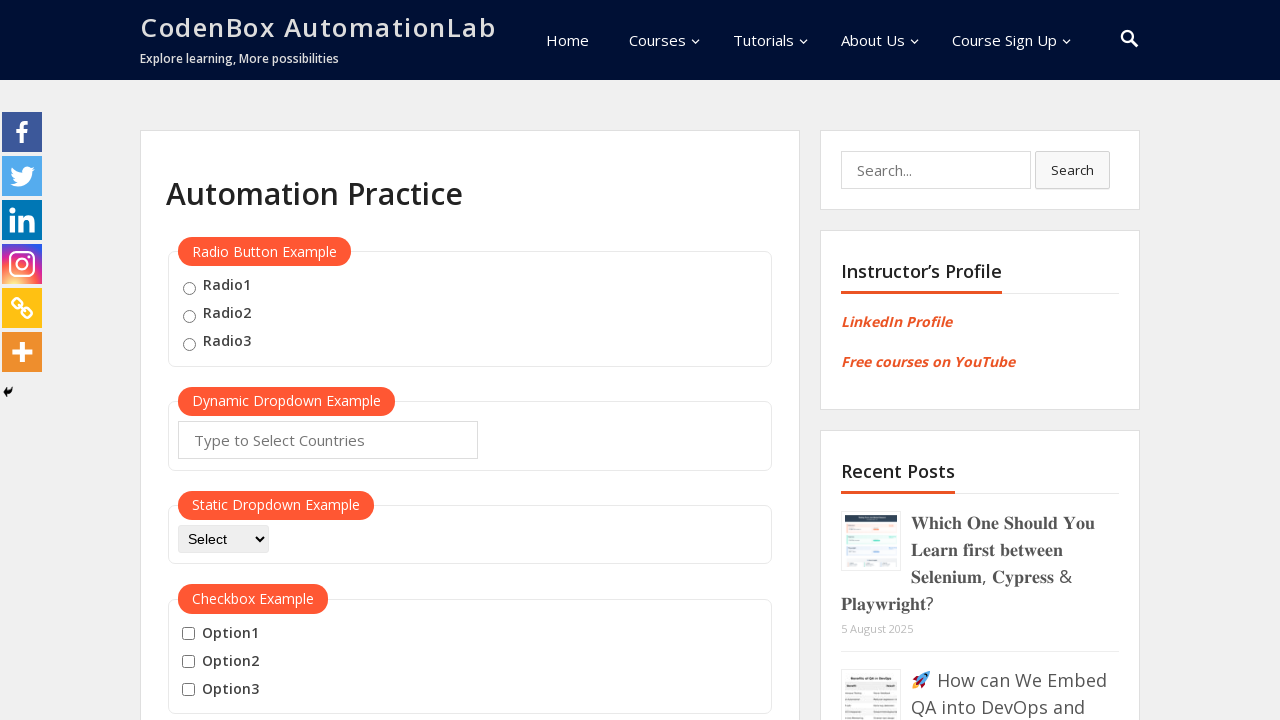

Clicked radio button 1 at (189, 288) on input[value='radio1']
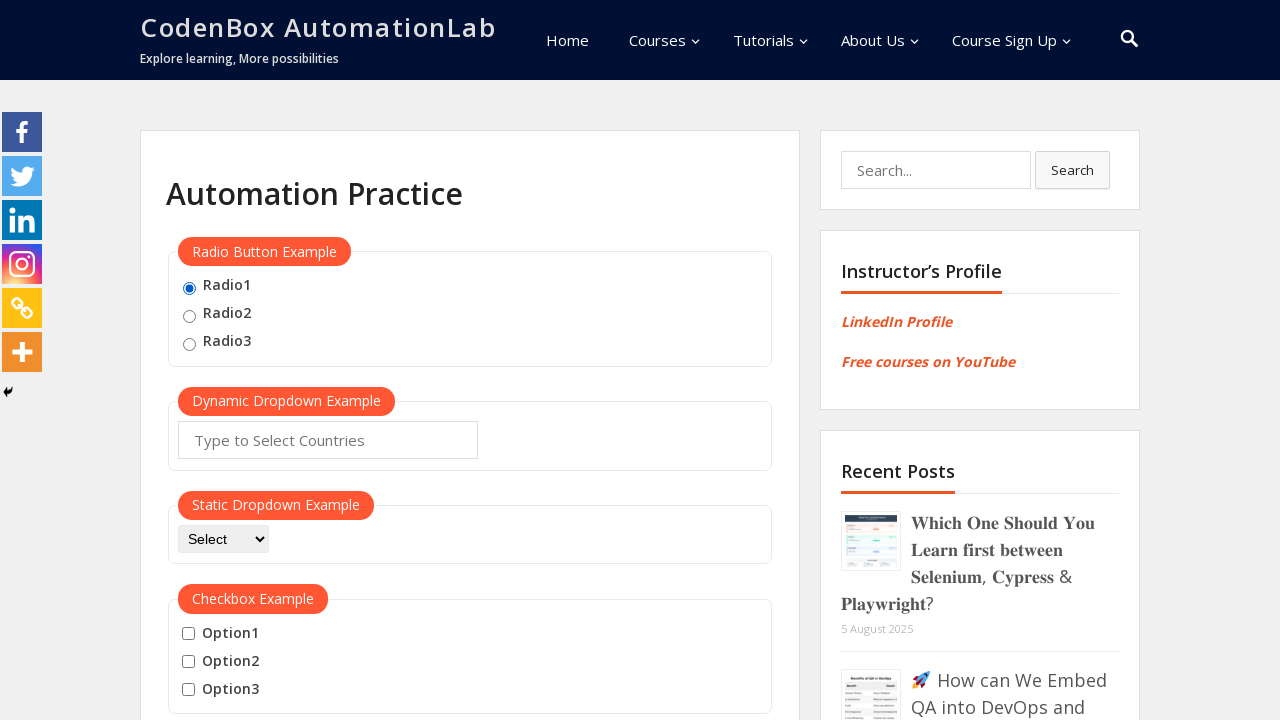

Clicked radio button 2 at (189, 316) on input[value='radio2']
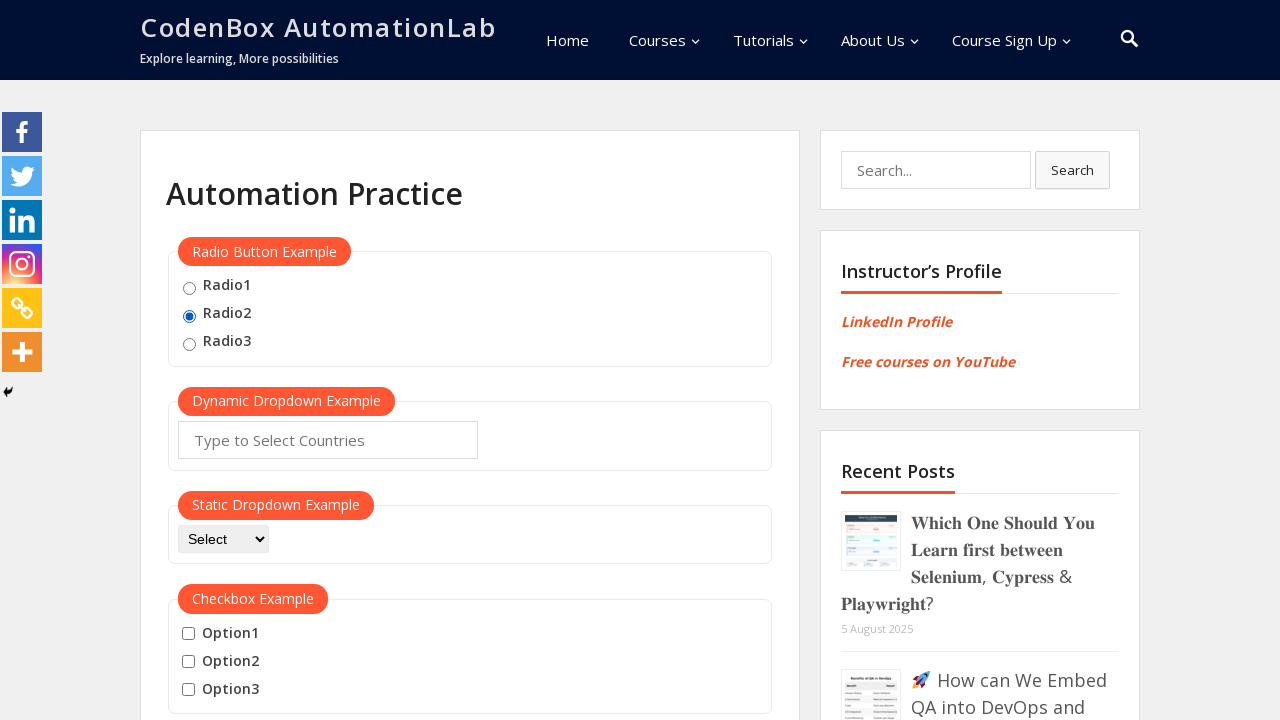

Clicked radio button 3 at (189, 344) on input[value='radio3']
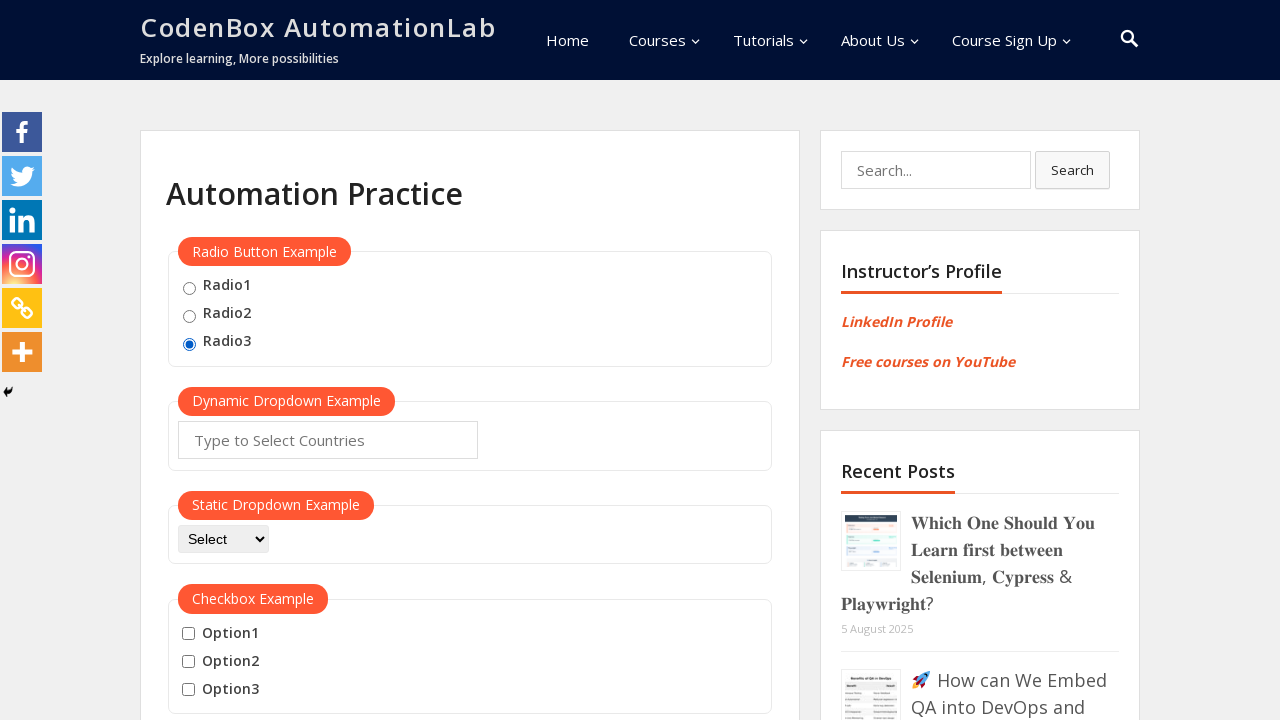

Verified that radio button 3 is selected
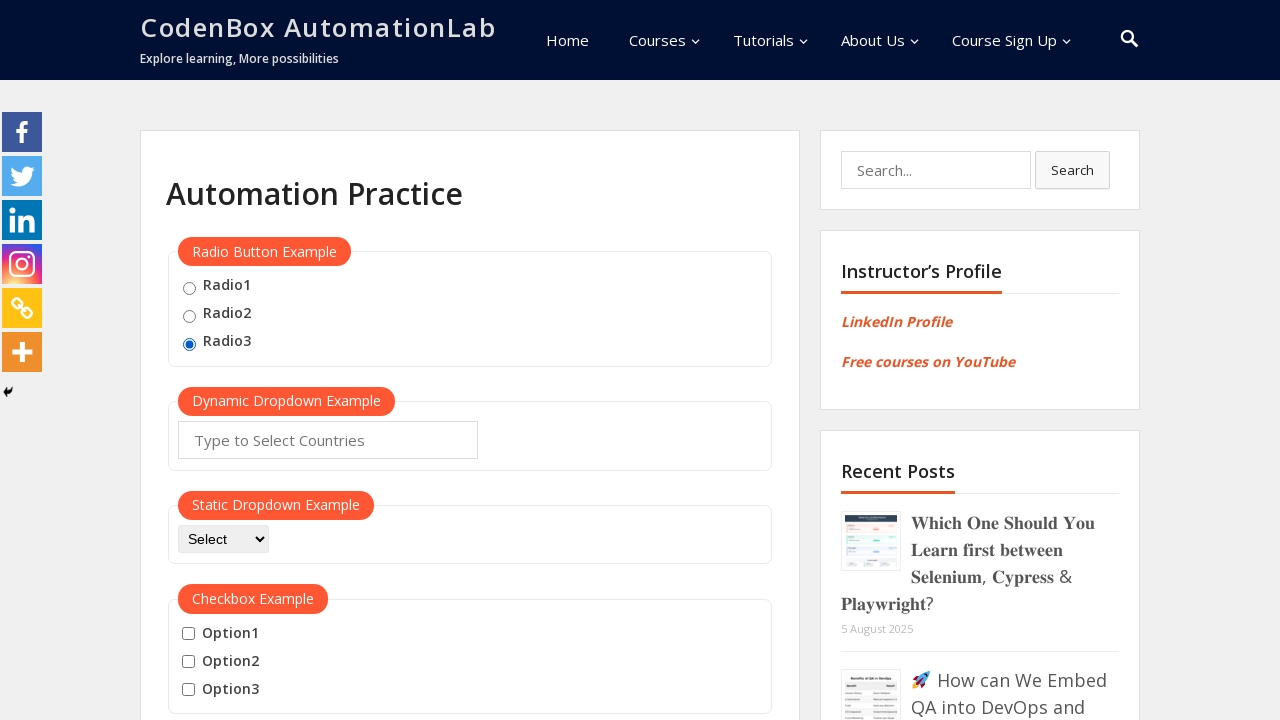

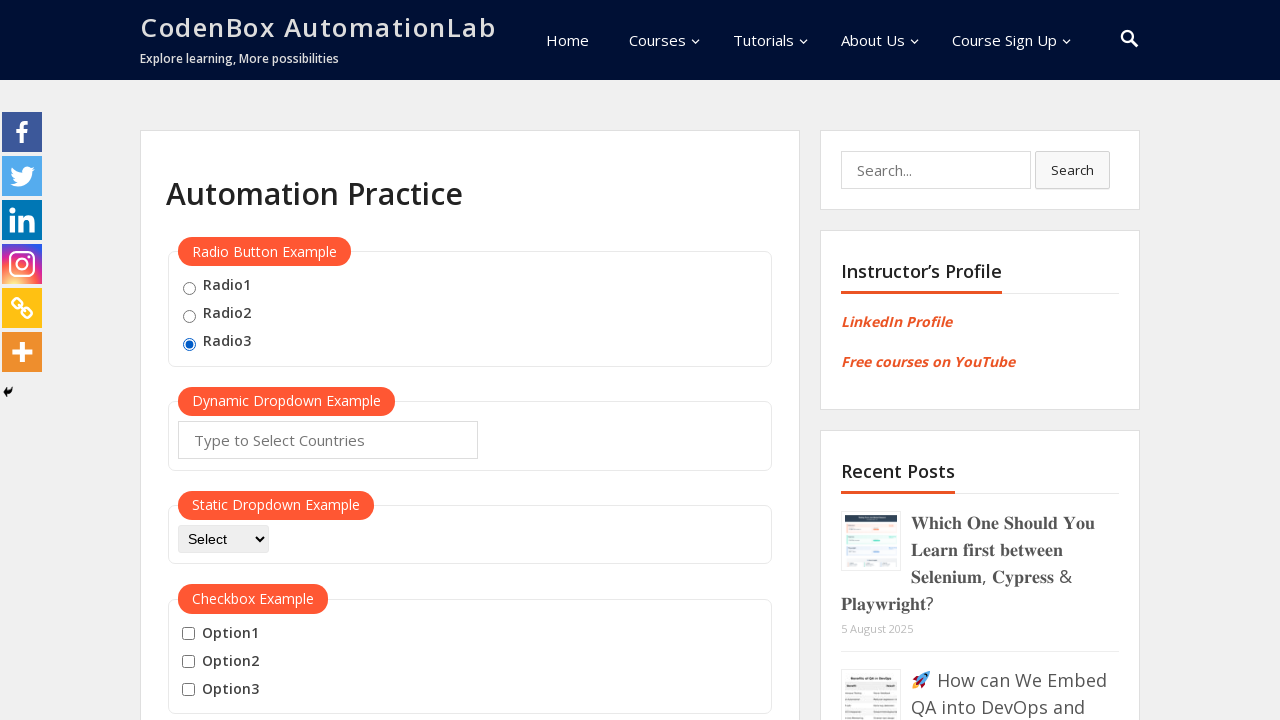